Tests tooltip functionality by hovering over an age input field and verifying the tooltip content displays correctly

Starting URL: https://automationfc.github.io/jquery-tooltip/

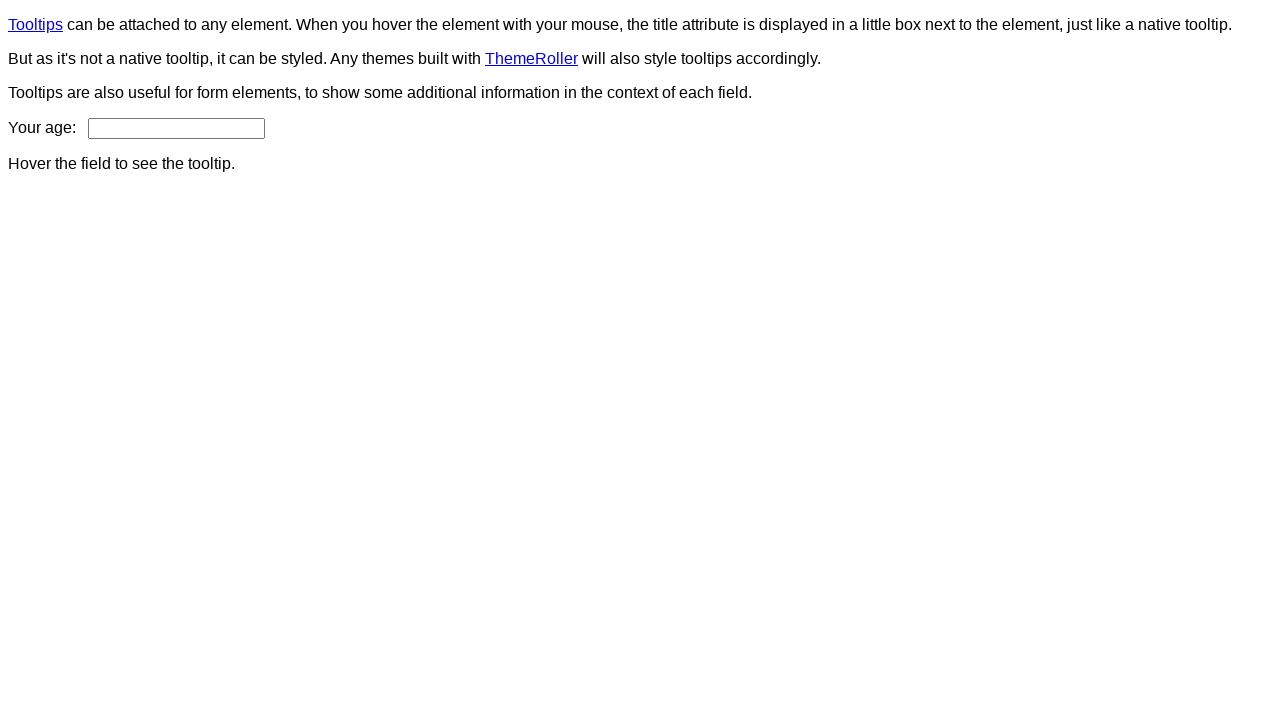

Hovered over age input field to trigger tooltip at (176, 128) on input#age
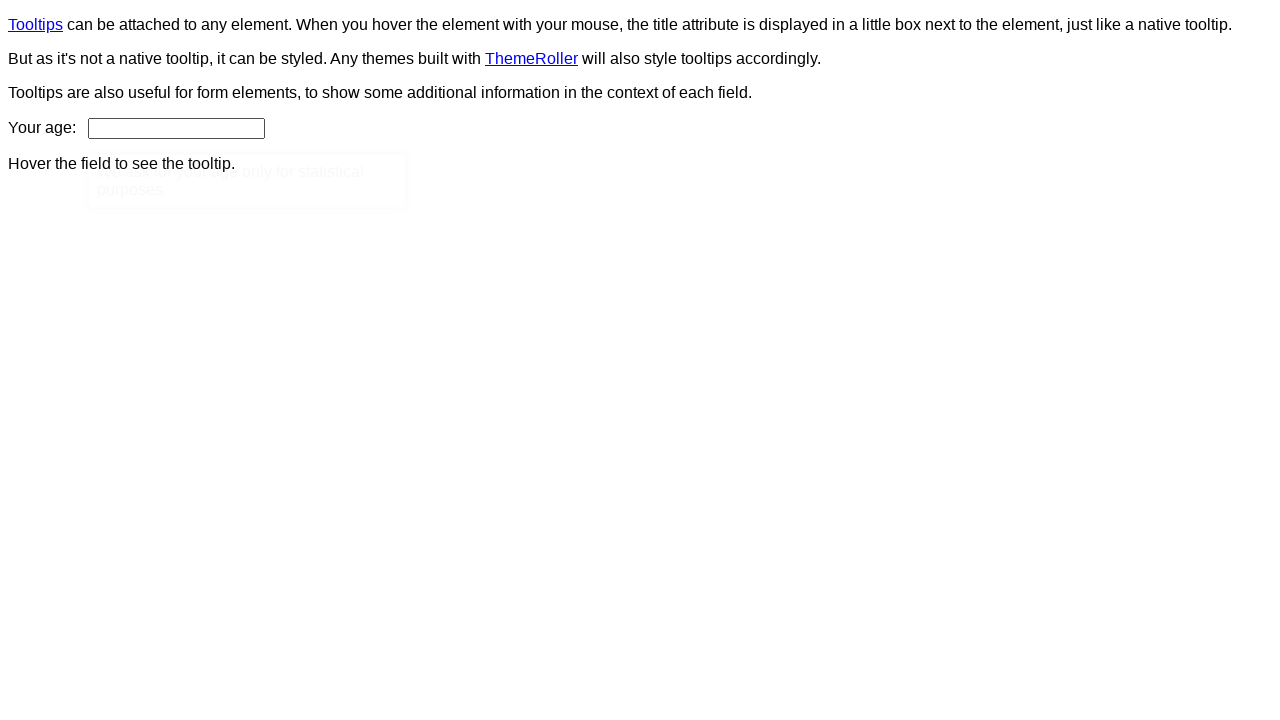

Tooltip content element appeared
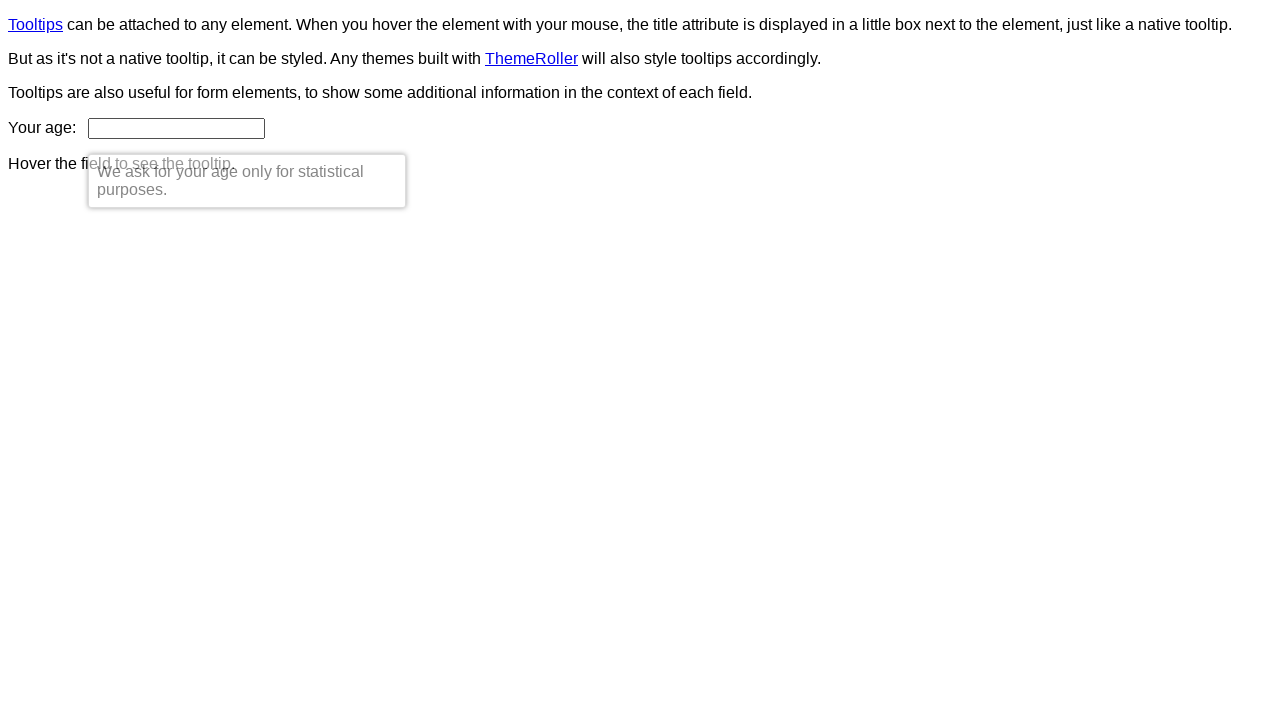

Verified tooltip displays correct content: 'We ask for your age only for statistical purposes.'
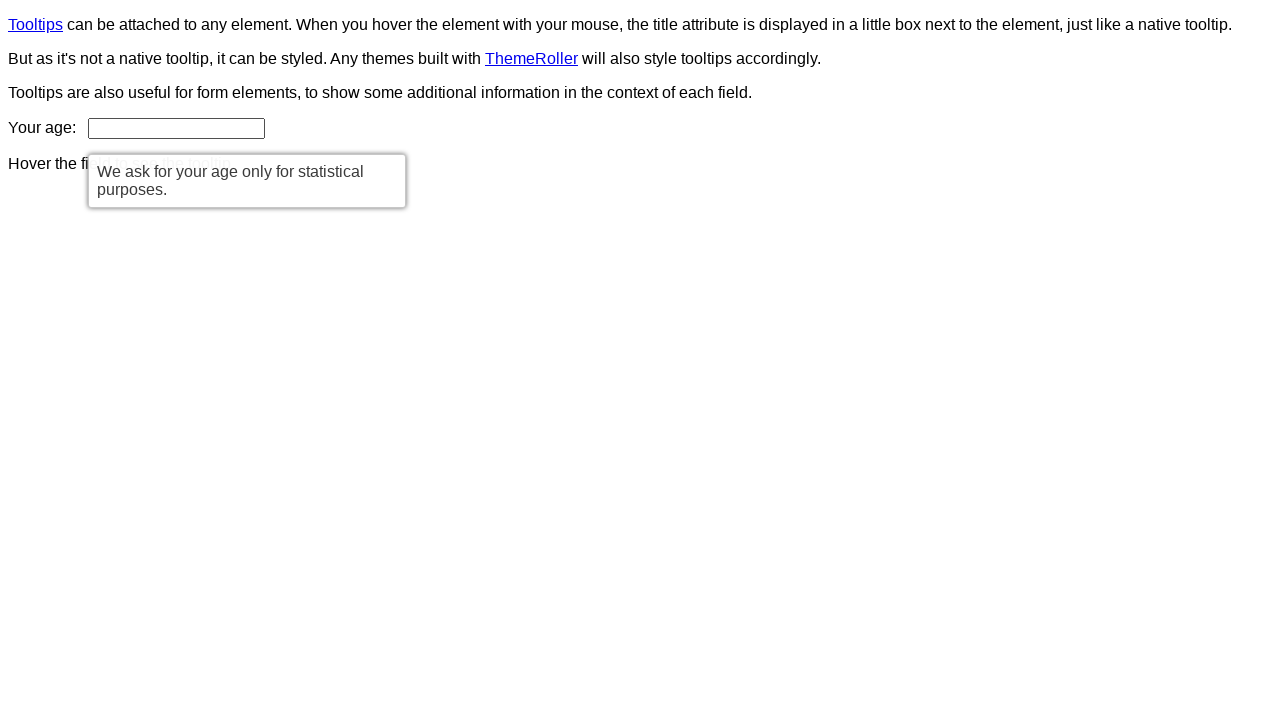

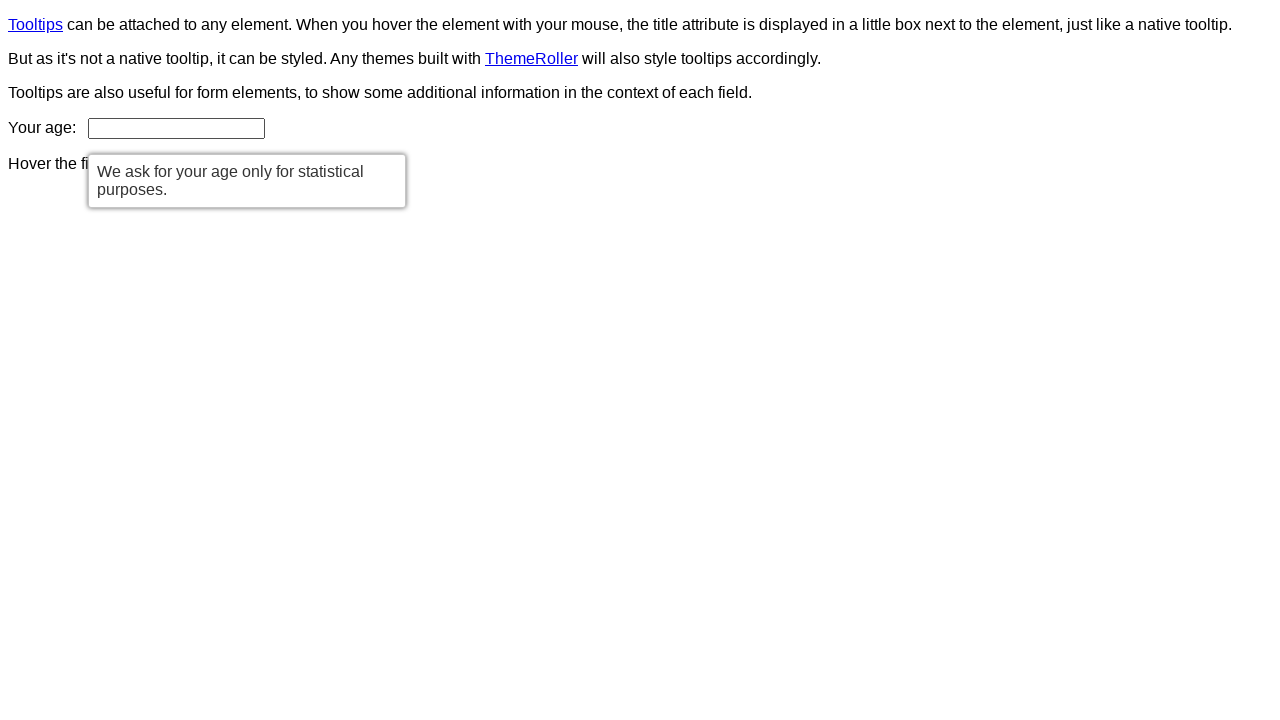